Tests that clicking Clear completed removes completed items from the list

Starting URL: https://demo.playwright.dev/todomvc

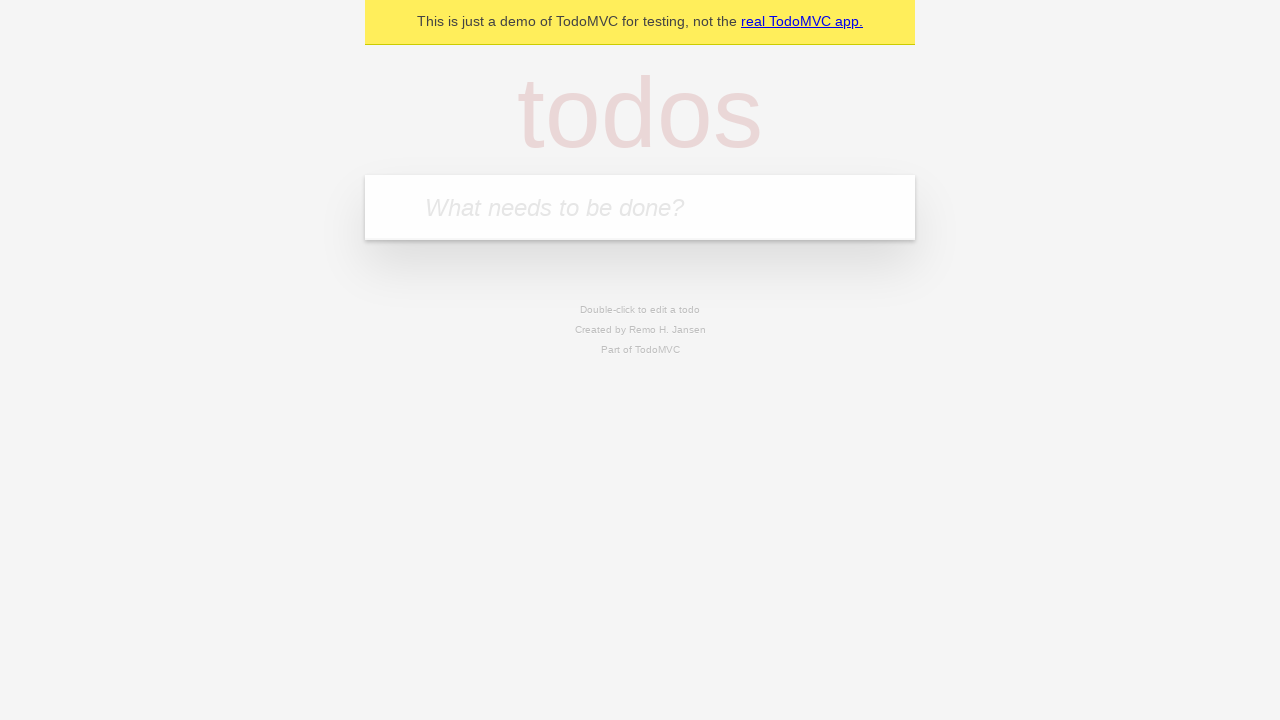

Filled todo input with 'buy some cheese' on internal:attr=[placeholder="What needs to be done?"i]
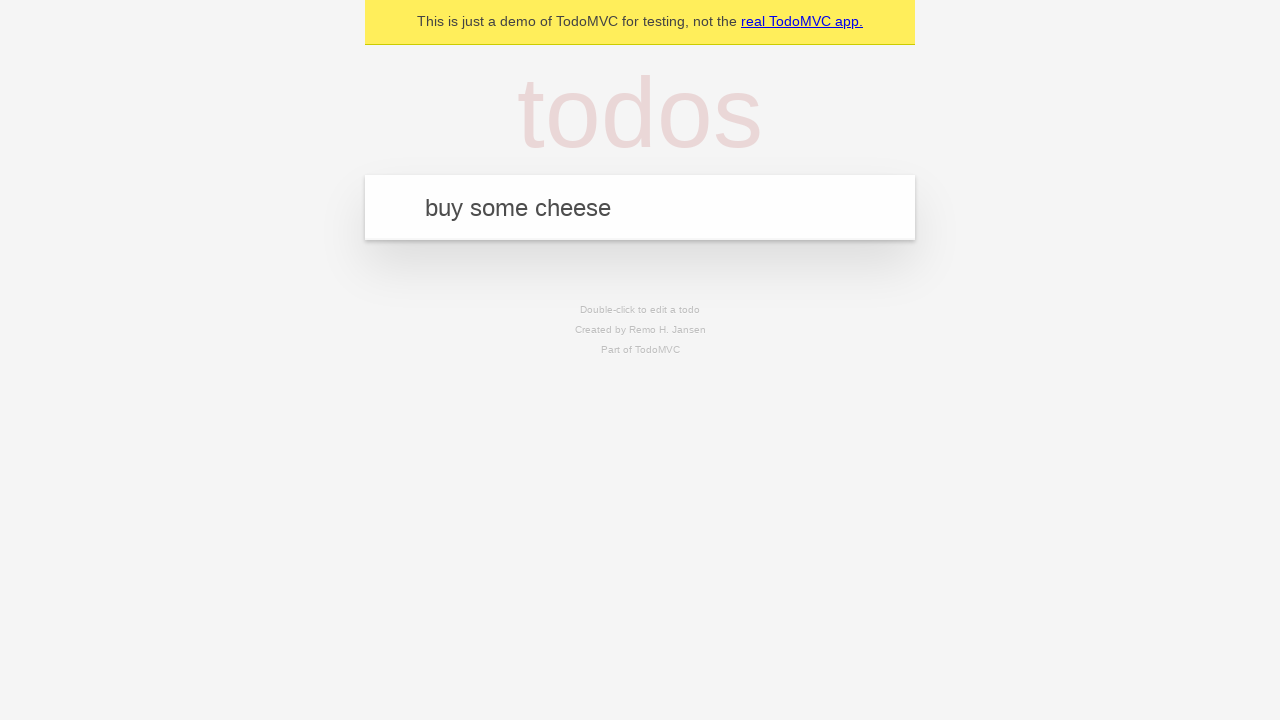

Pressed Enter to add first todo on internal:attr=[placeholder="What needs to be done?"i]
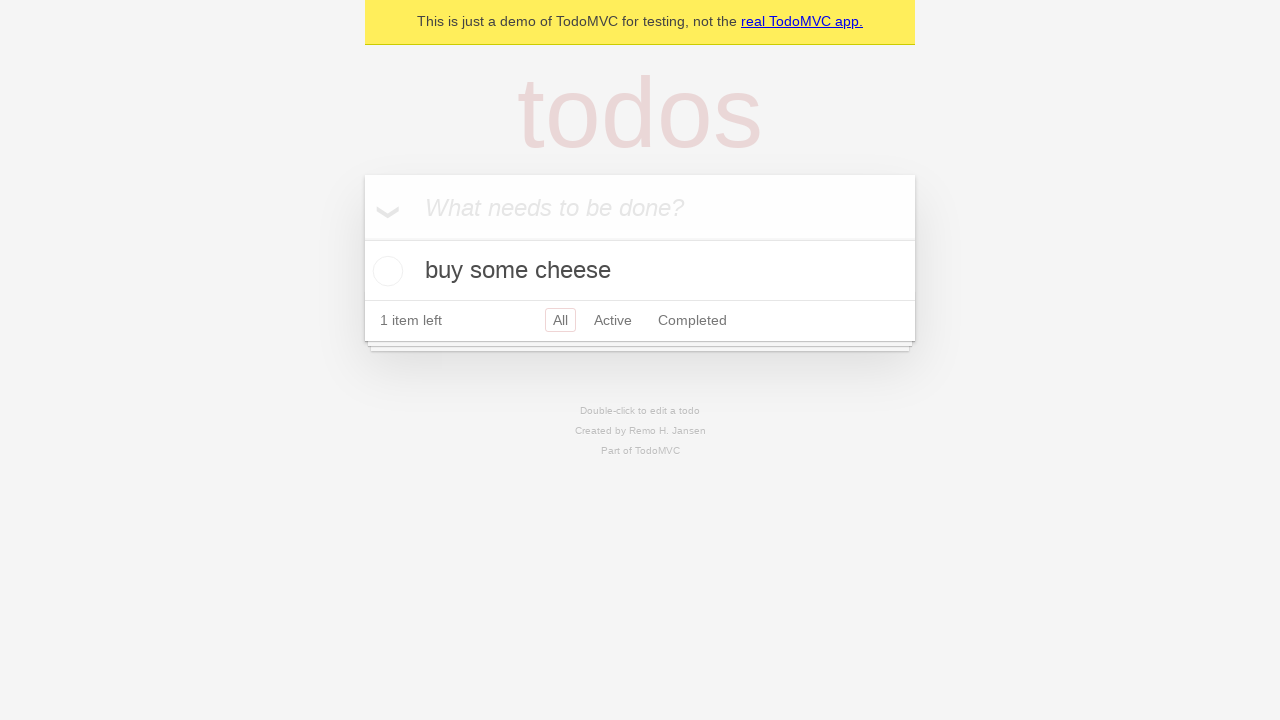

Filled todo input with 'feed the cats and dogs' on internal:attr=[placeholder="What needs to be done?"i]
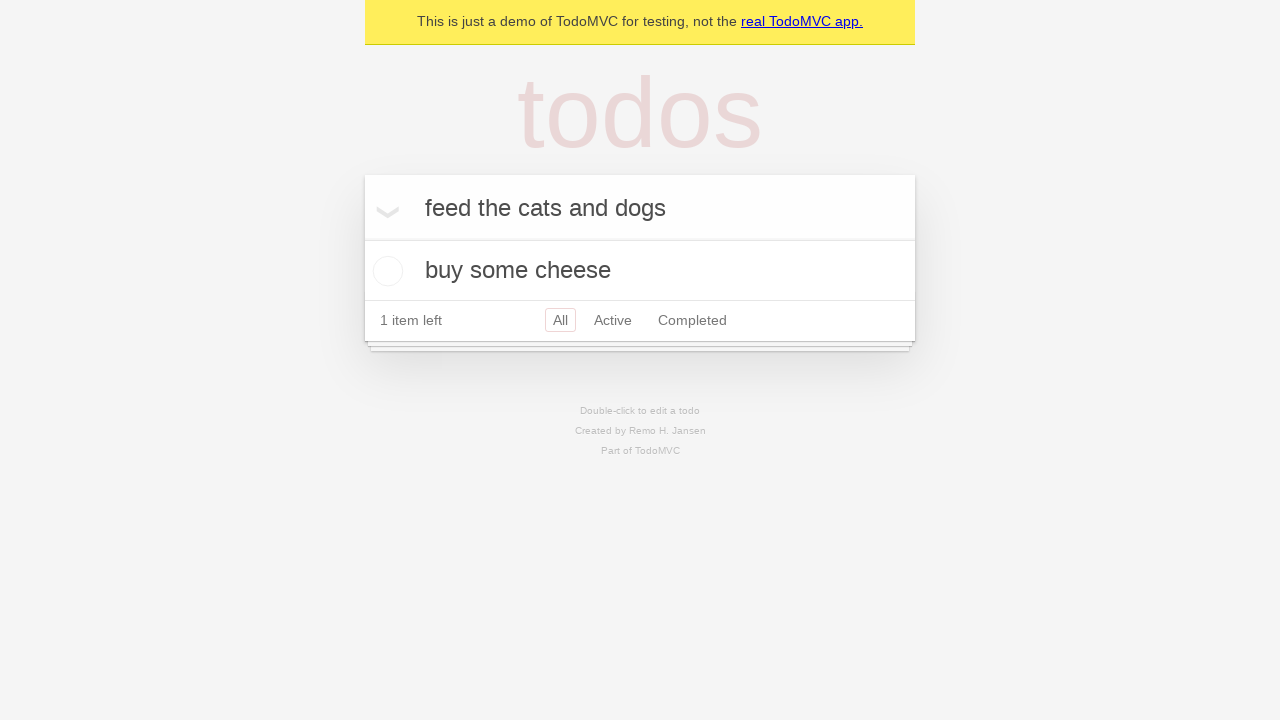

Pressed Enter to add second todo on internal:attr=[placeholder="What needs to be done?"i]
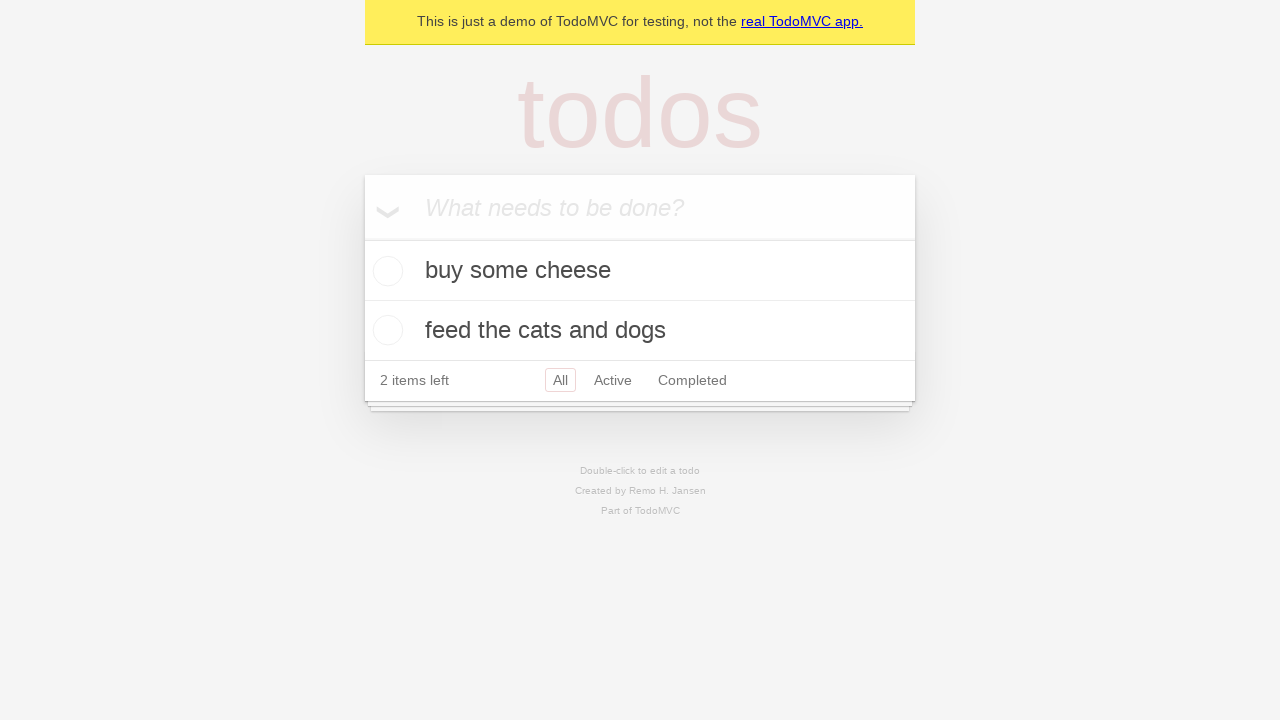

Filled todo input with 'book a doctors appointment' on internal:attr=[placeholder="What needs to be done?"i]
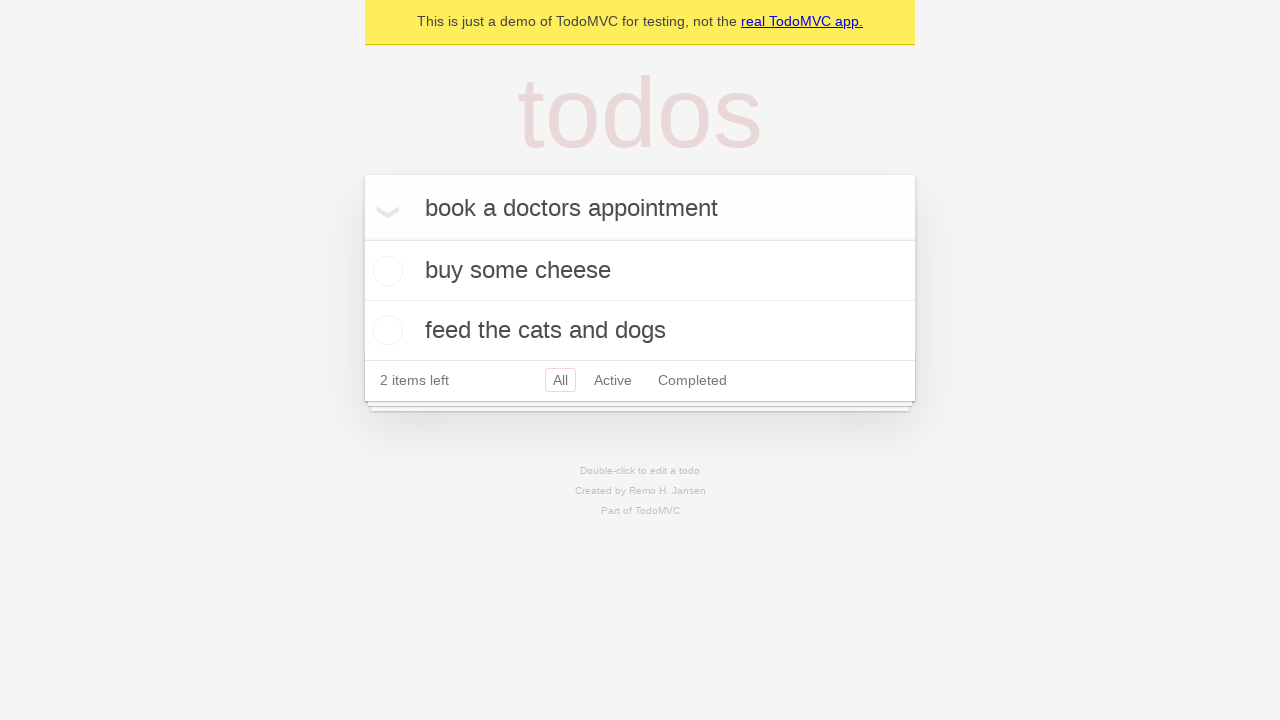

Pressed Enter to add third todo on internal:attr=[placeholder="What needs to be done?"i]
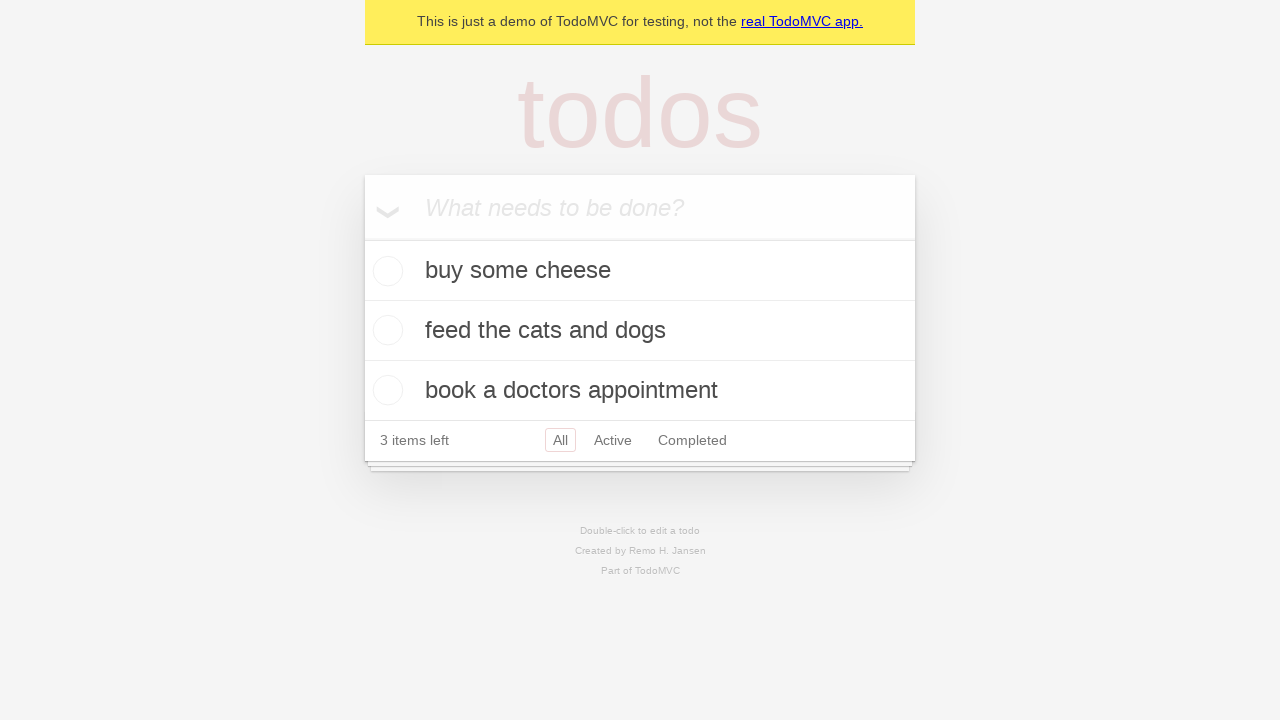

Checked the second todo item to mark it as completed at (385, 330) on internal:testid=[data-testid="todo-item"s] >> nth=1 >> internal:role=checkbox
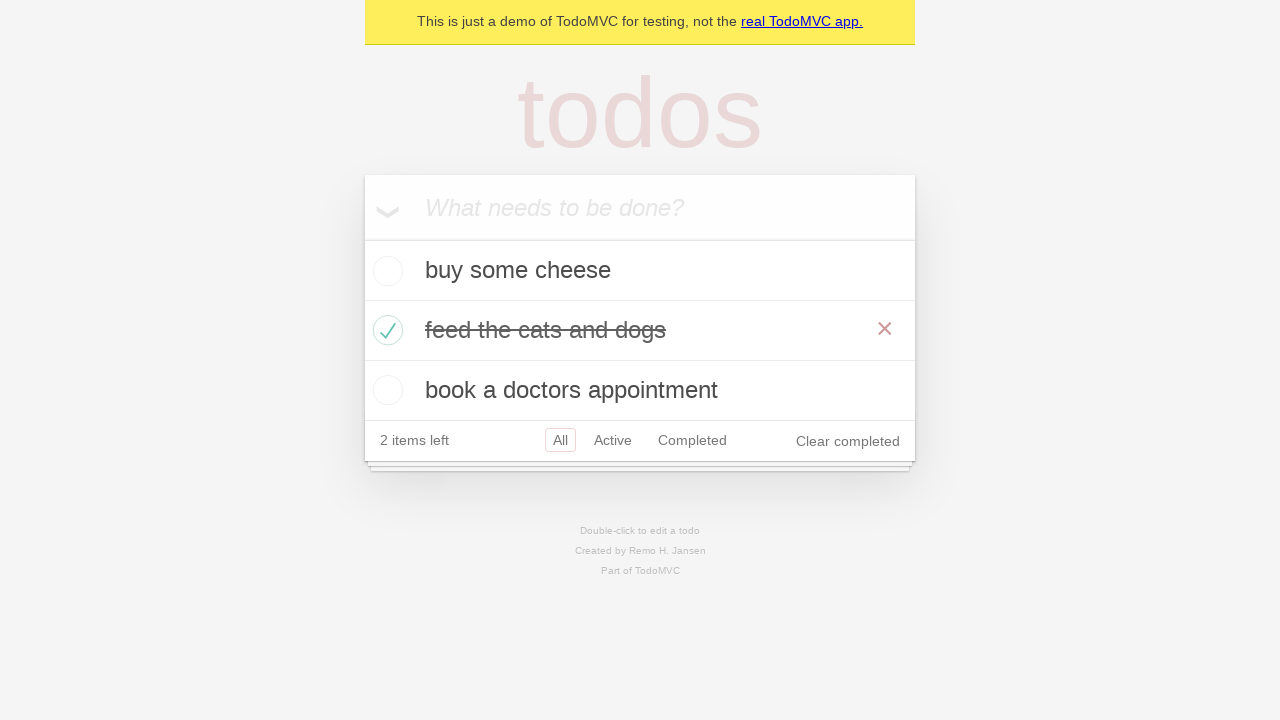

Clicked Clear completed button to remove completed items at (848, 441) on internal:role=button[name="Clear completed"i]
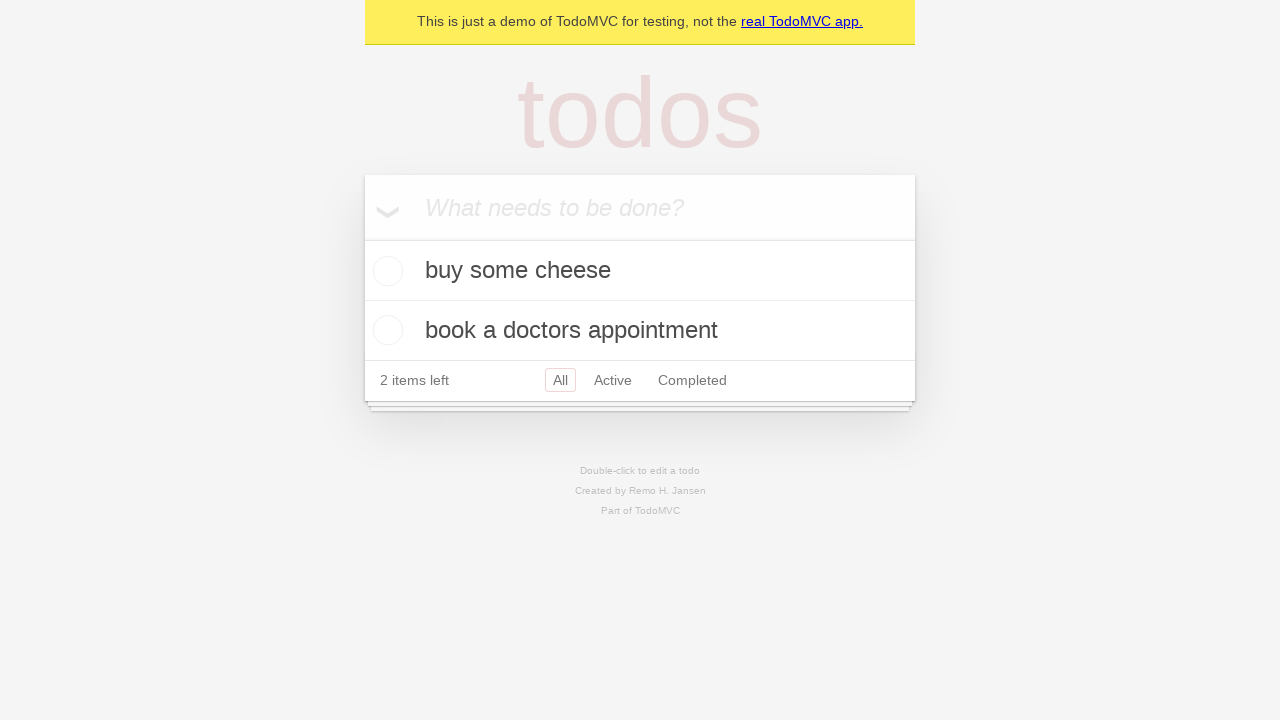

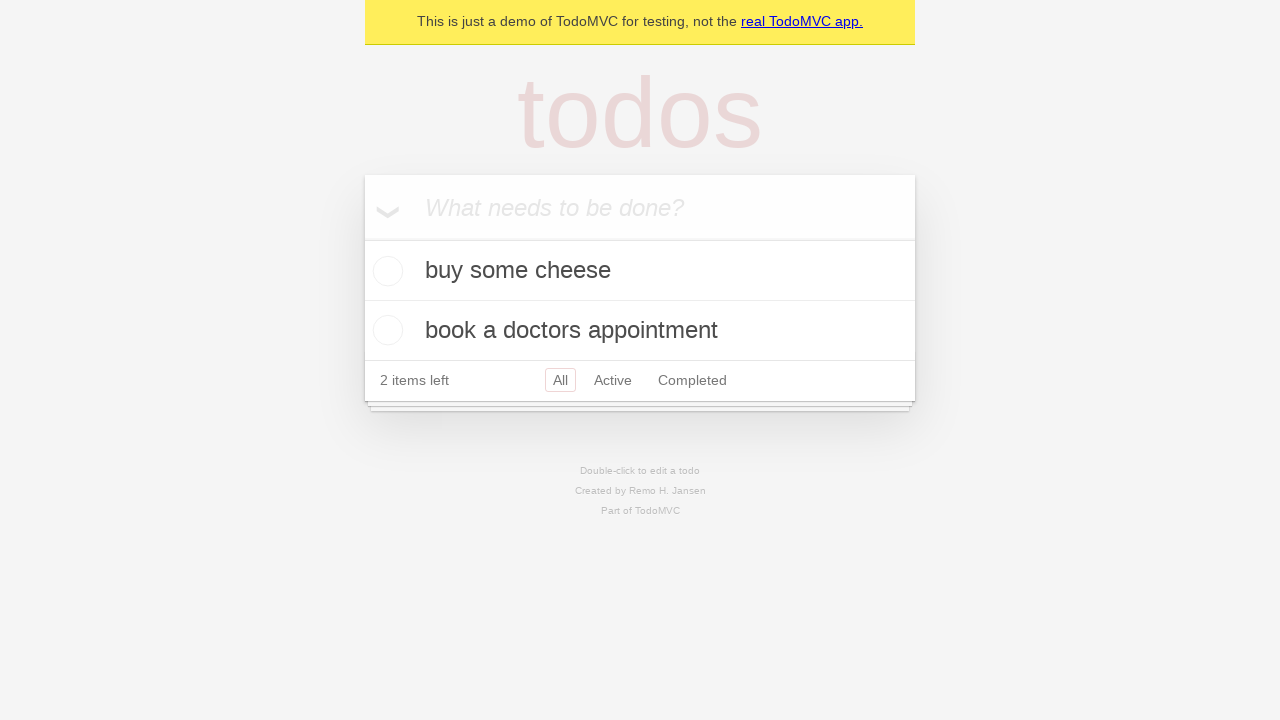